Tests the BigKinds news search functionality by configuring search options, setting a date range, selecting a category filter (social conflict), and executing the search to view results.

Starting URL: https://www.bigkinds.or.kr/v2/news/index.do

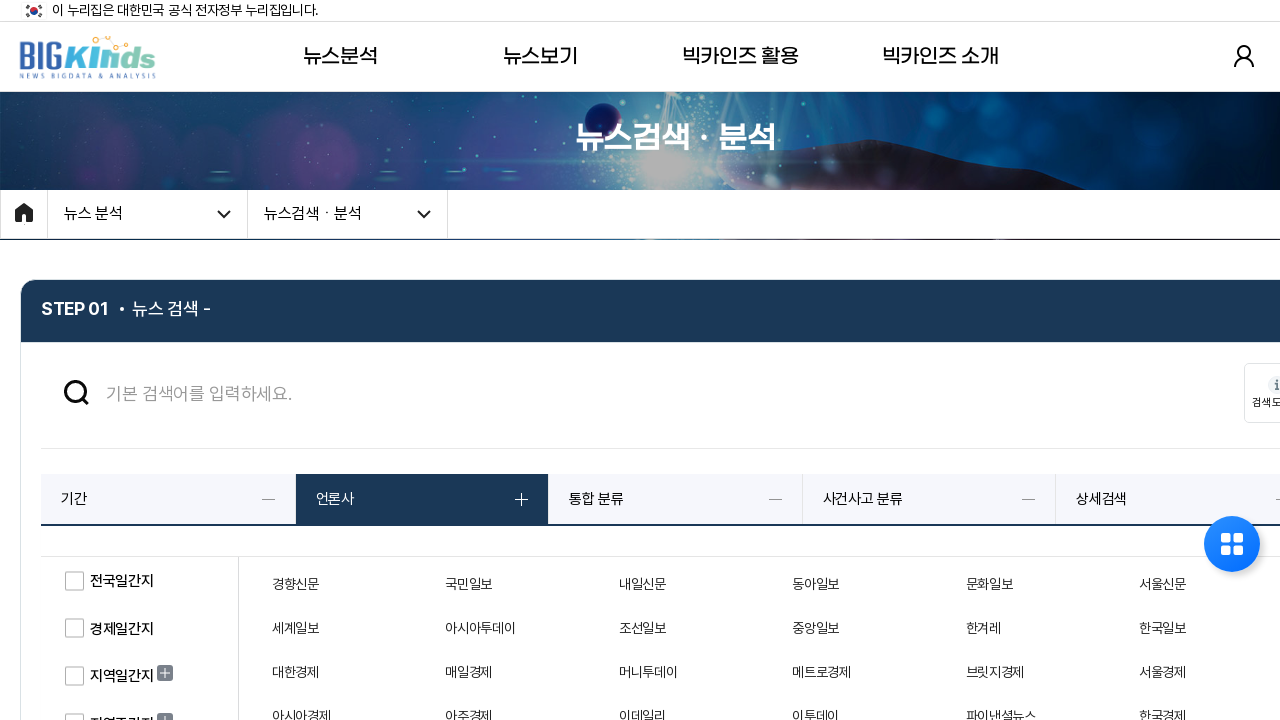

Clicked on search options tab
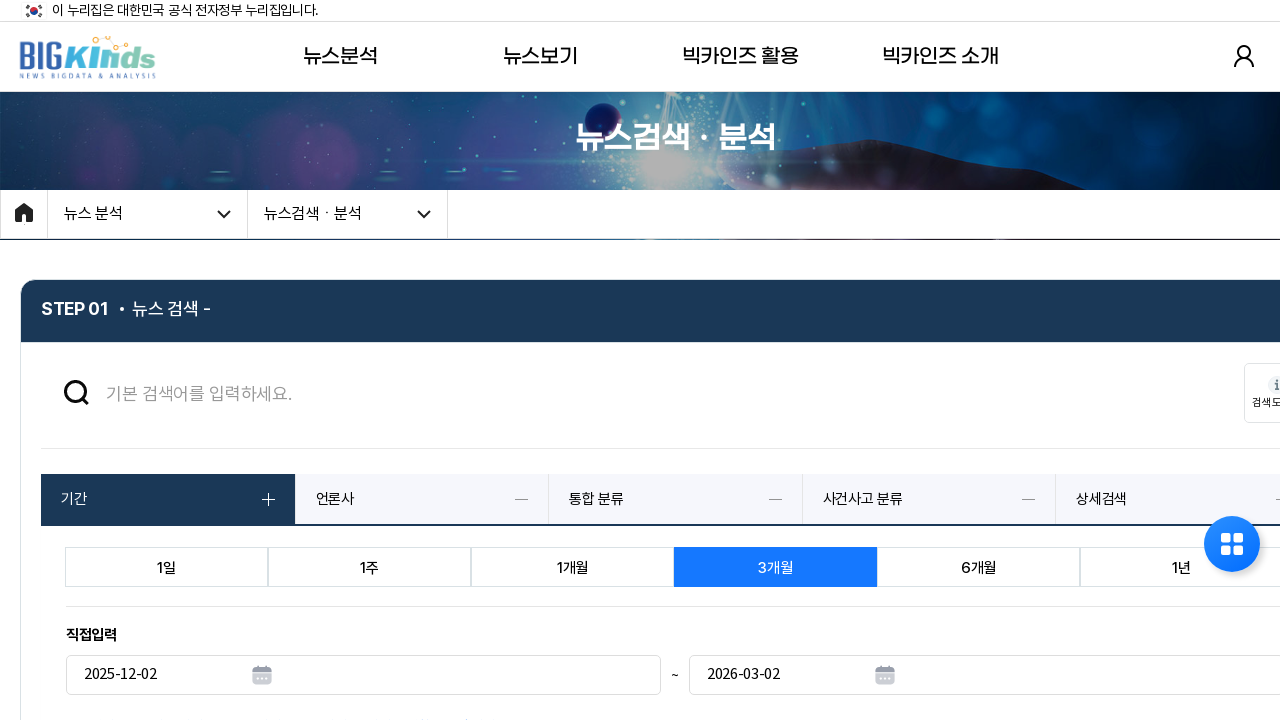

Waited for search options tab to load
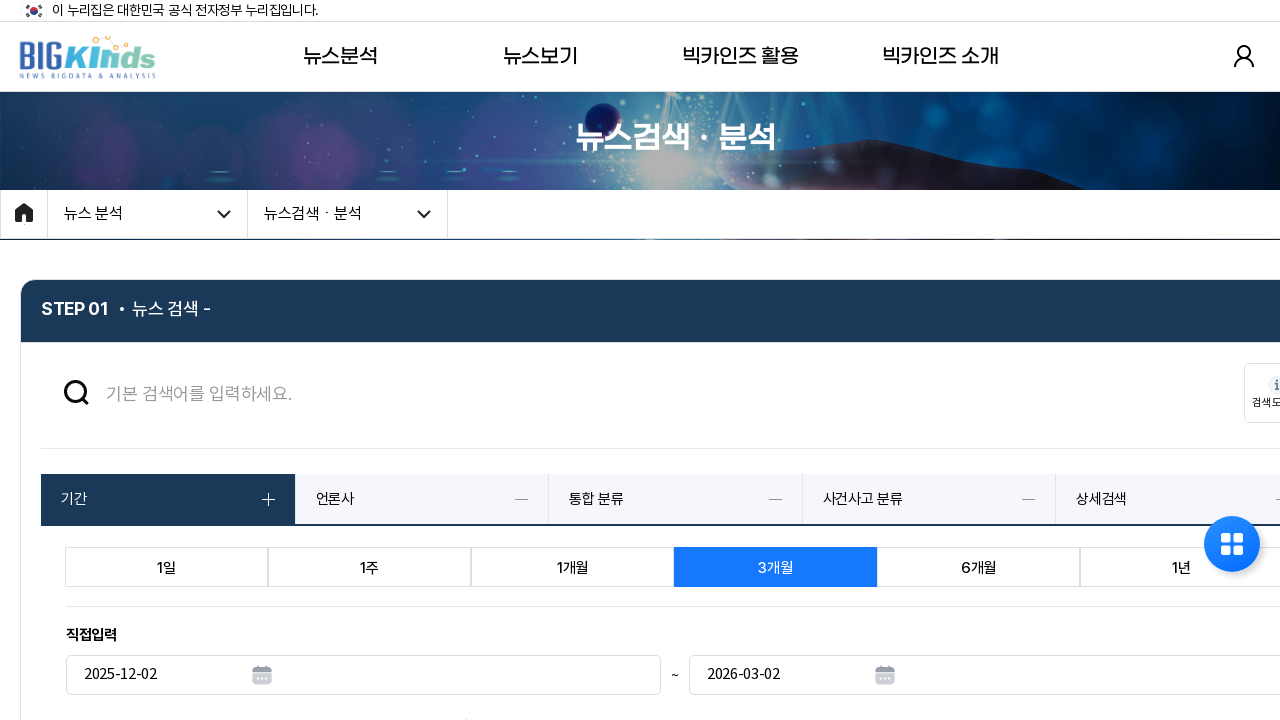

Selected 1-month period option
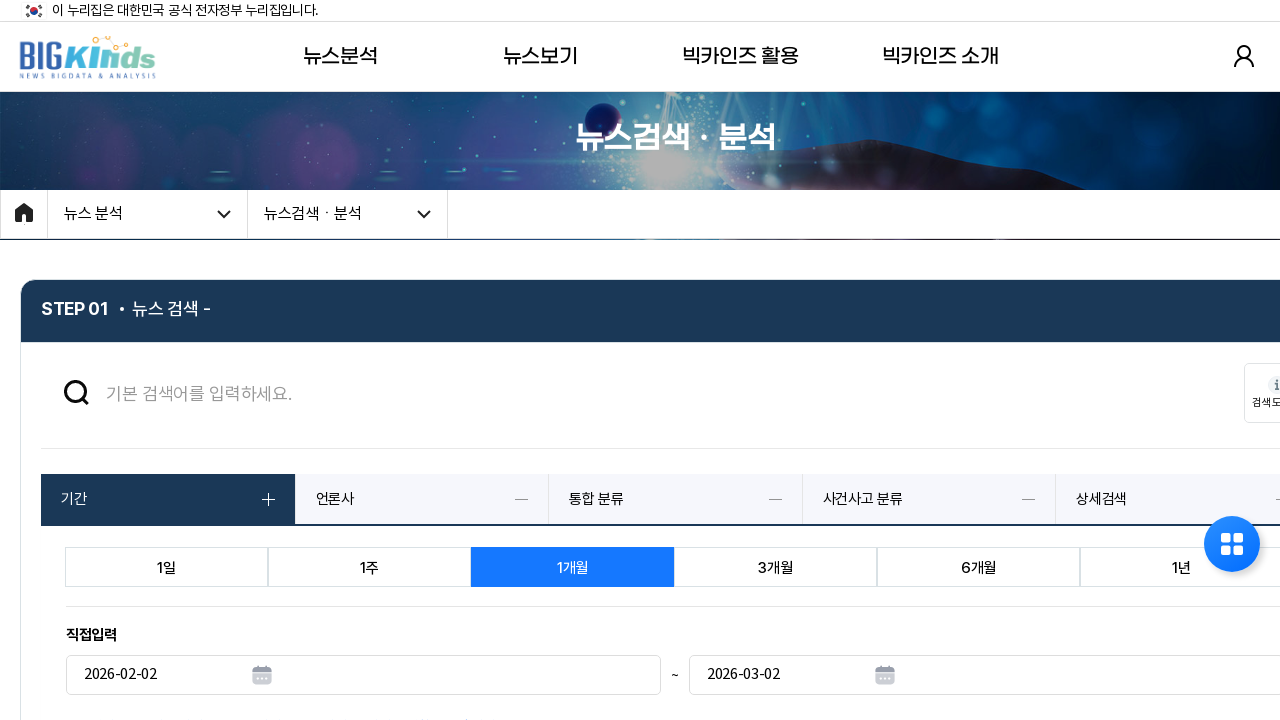

Waited for period option selection to complete
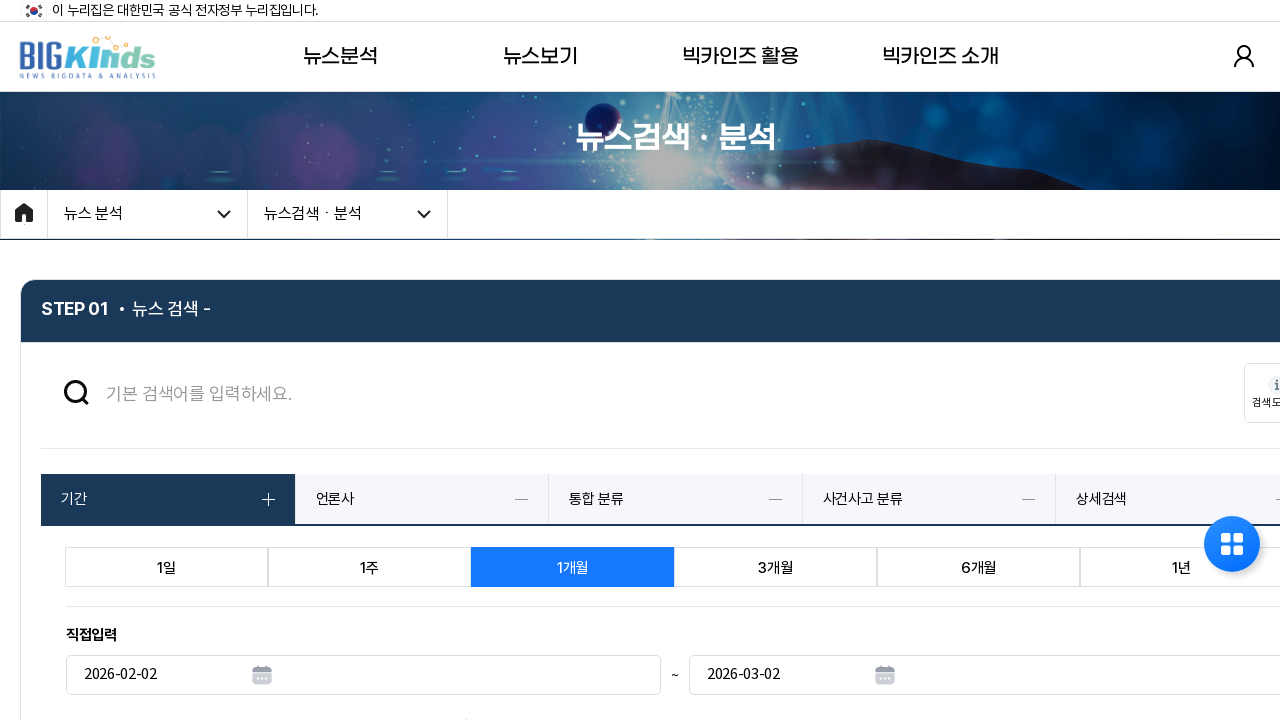

Set search begin date to 2023-10-01
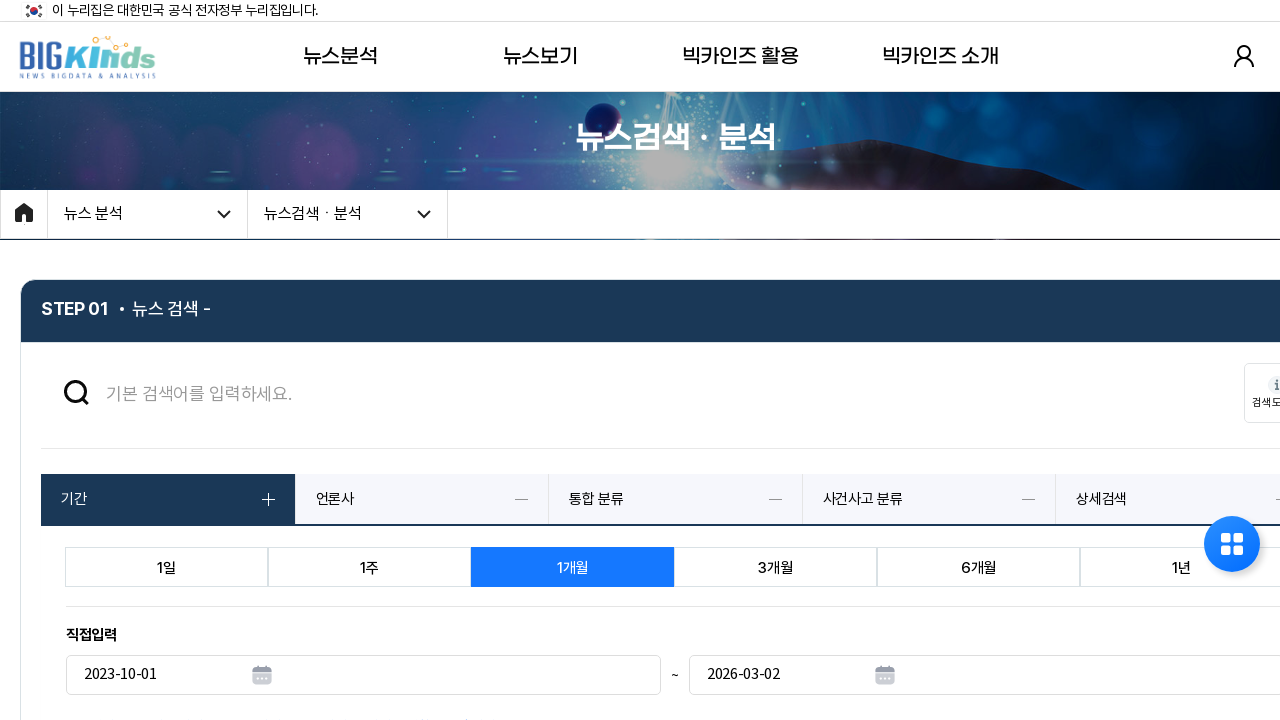

Waited for begin date input to process
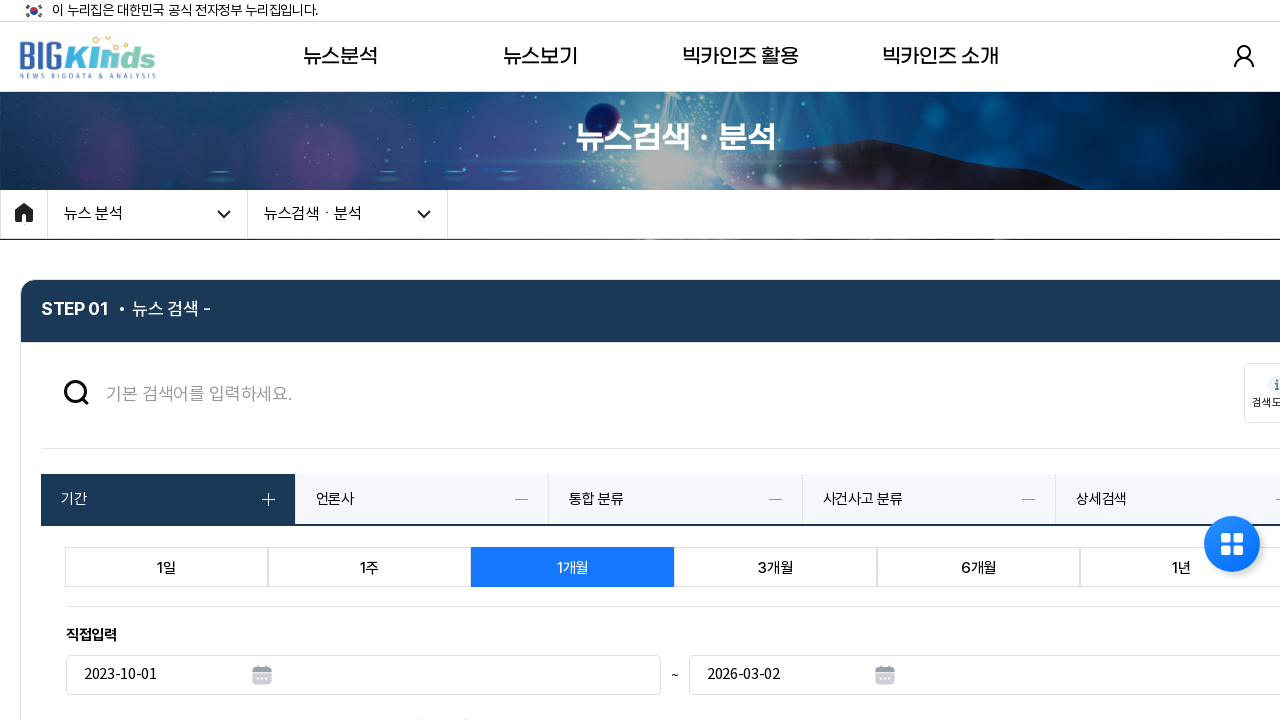

Set search end date to 2023-11-01
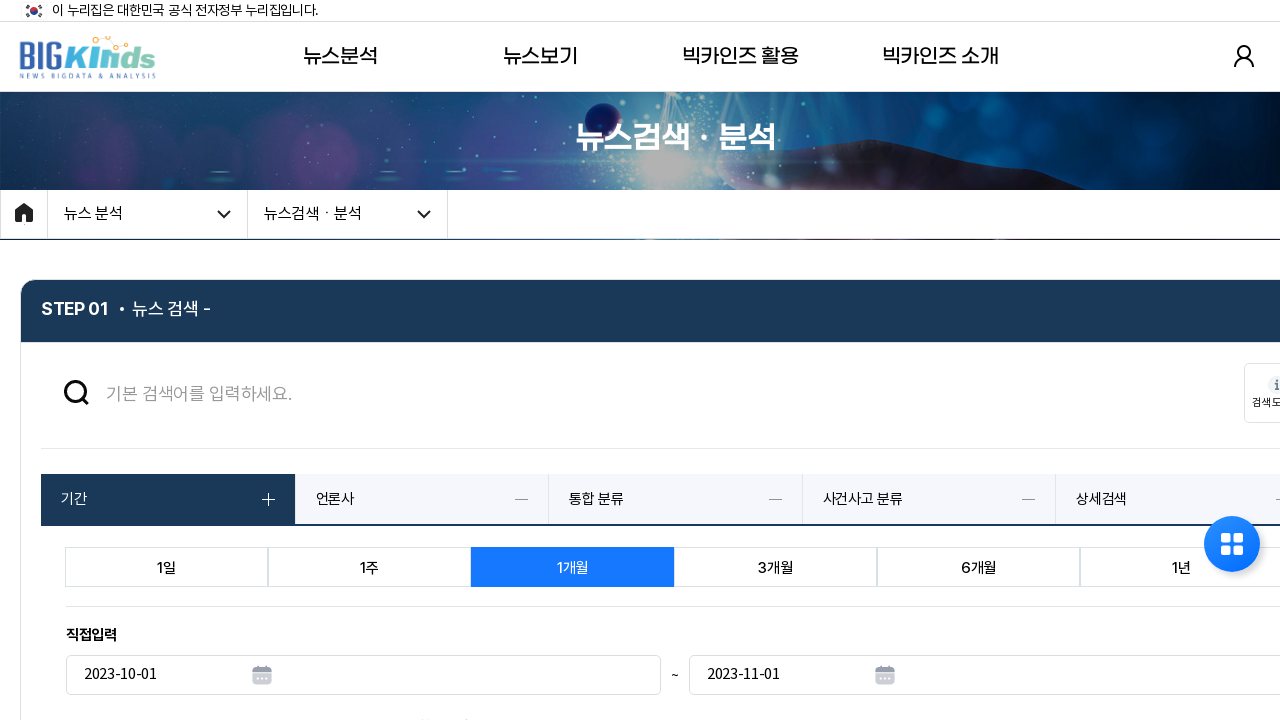

Waited for end date input to process
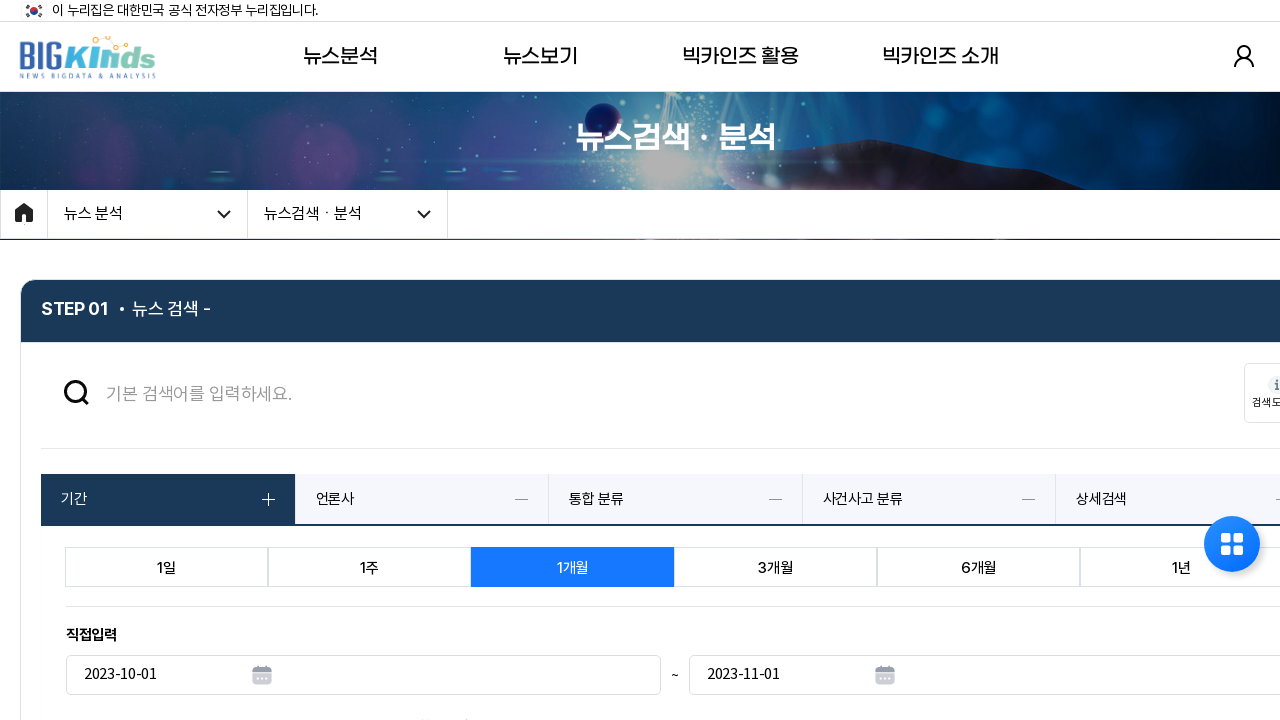

Clicked on incident/accident category tab
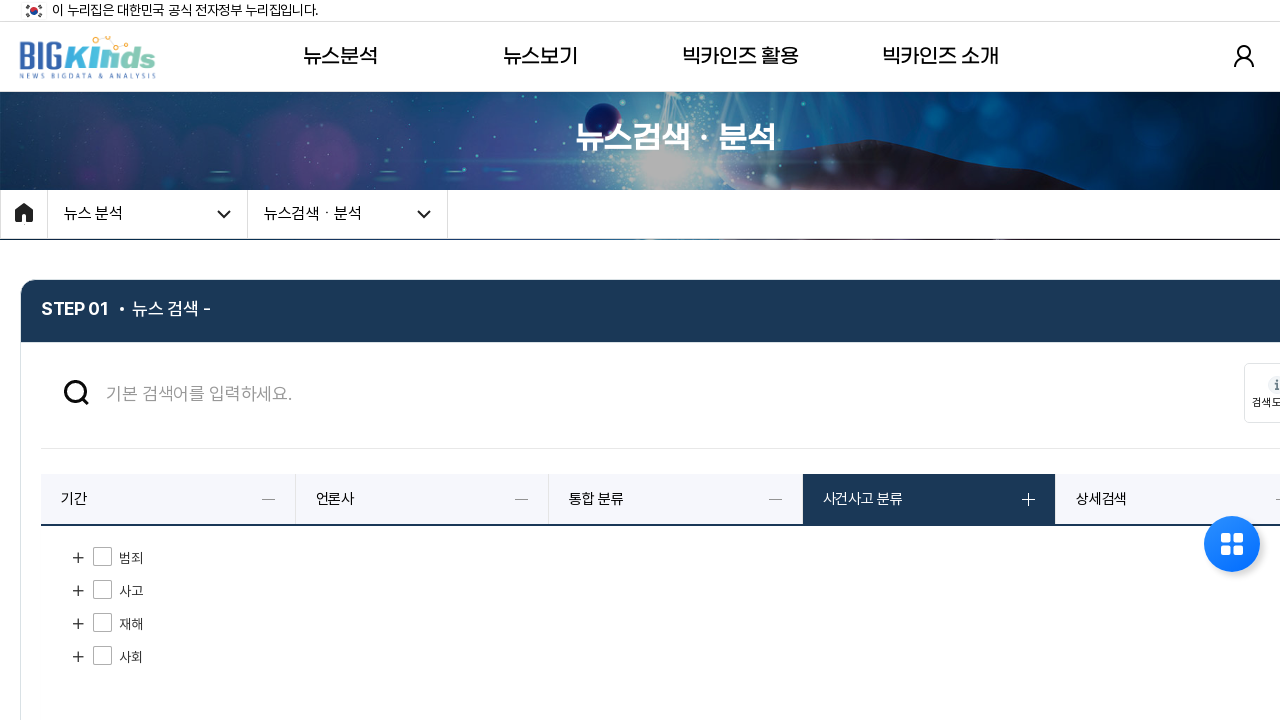

Waited for incident/accident category tab to load
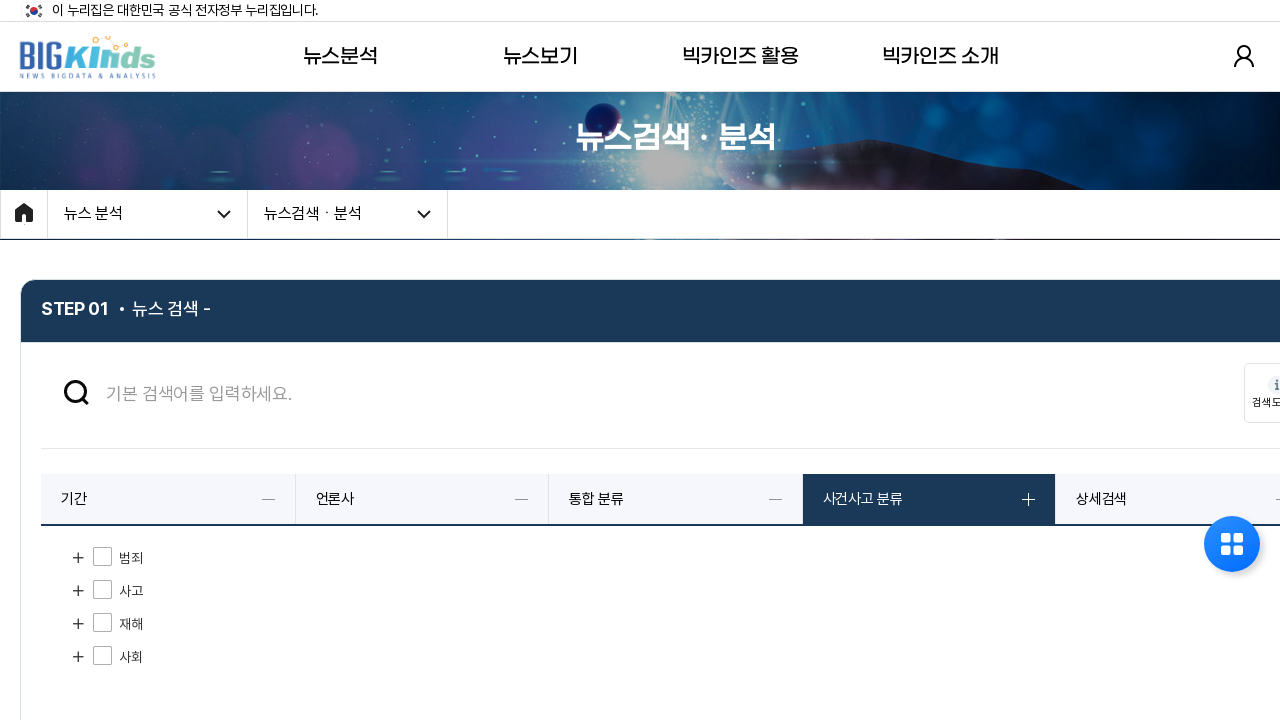

Expanded category tree
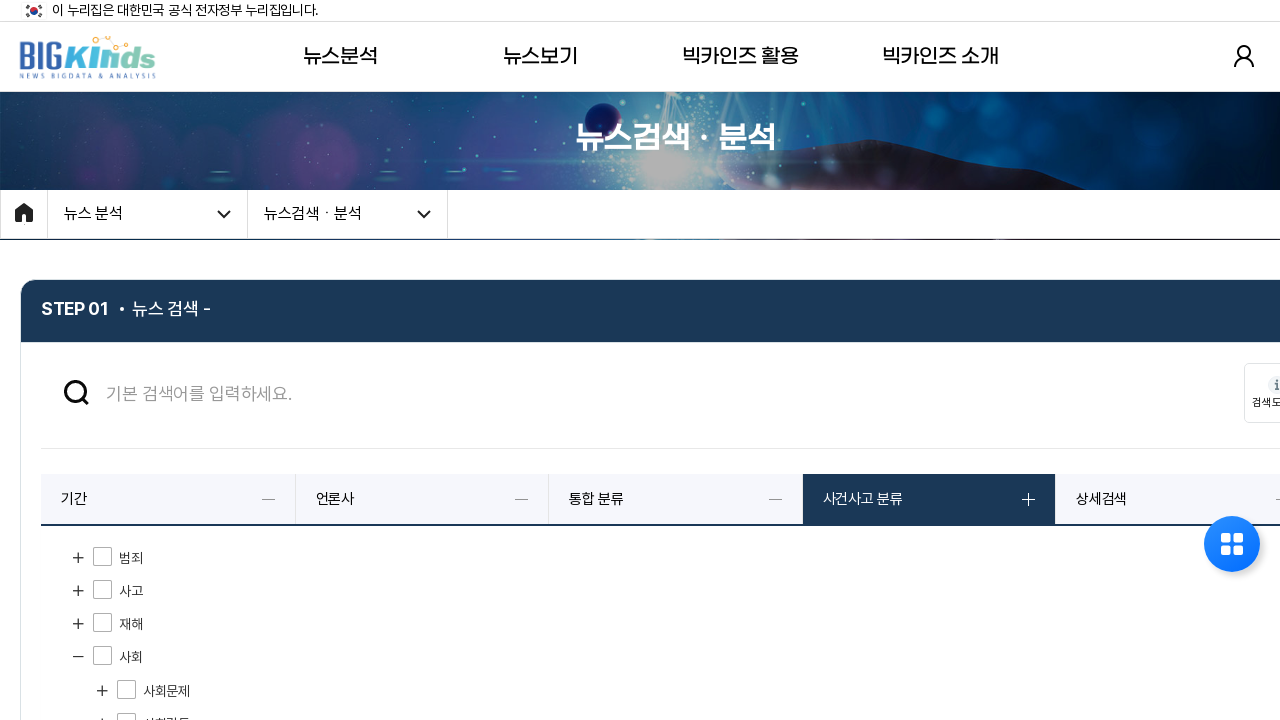

Waited for category tree to expand
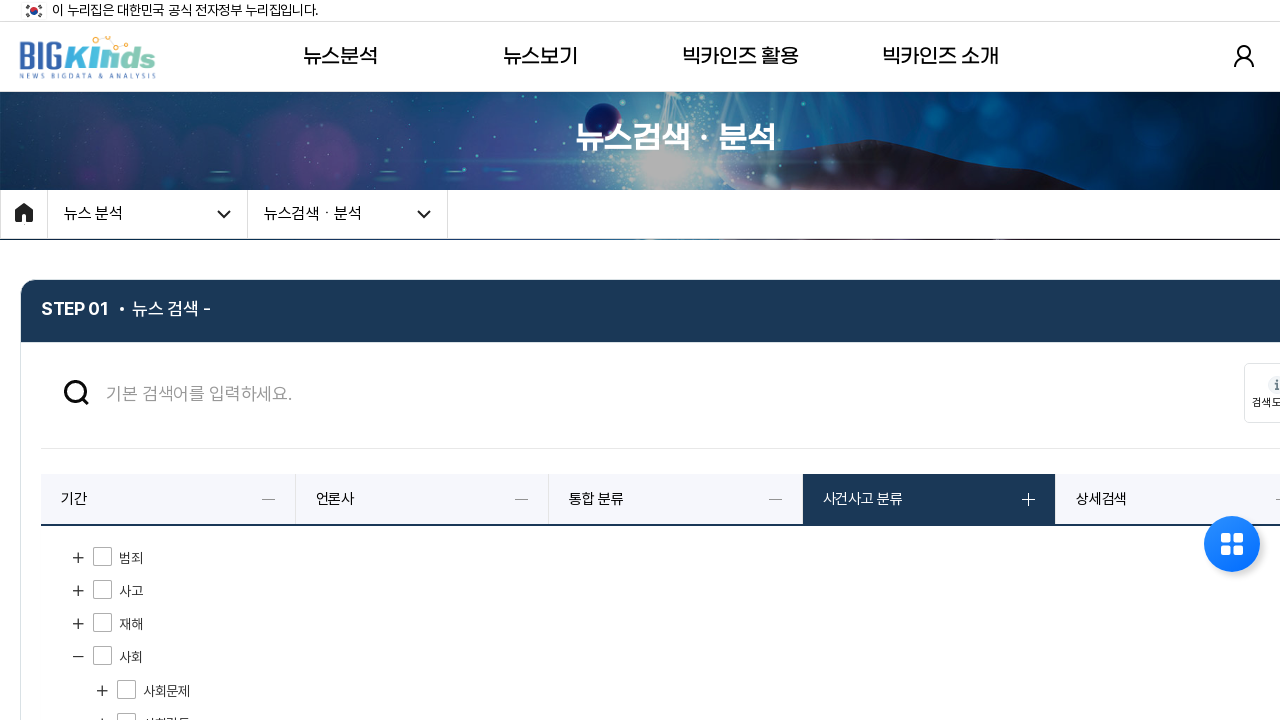

Selected social conflict subcategory
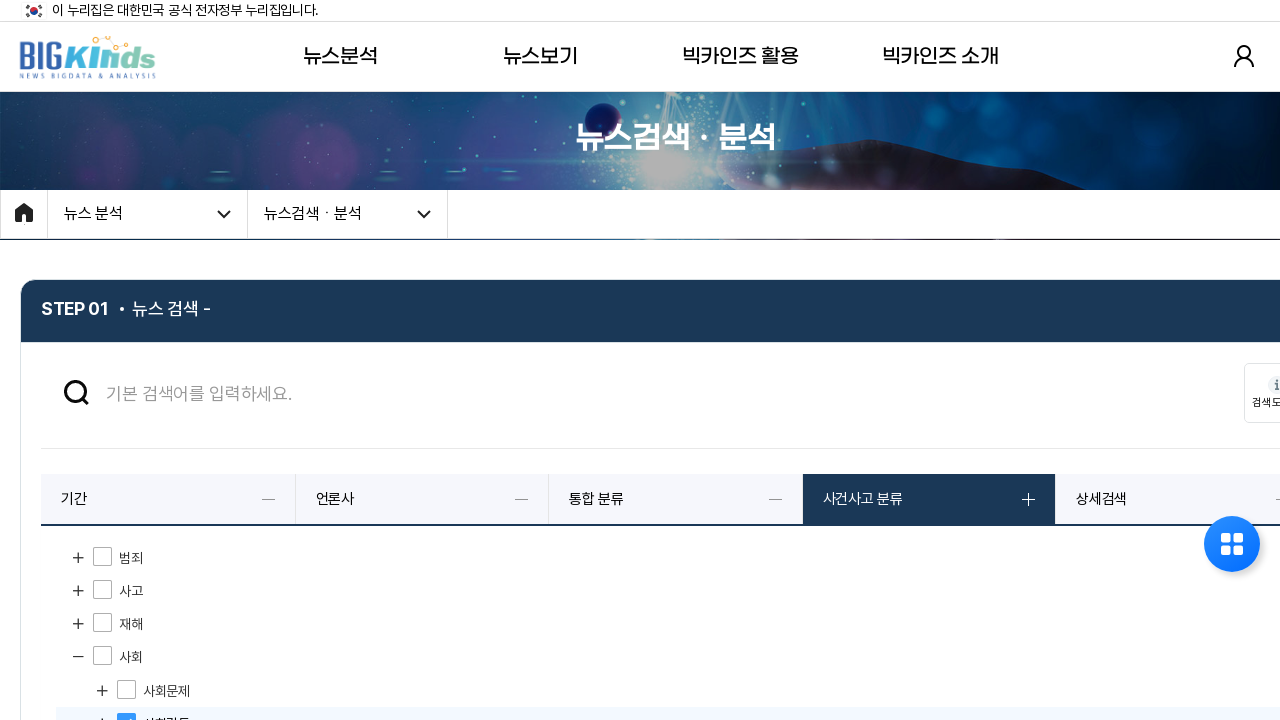

Waited for social conflict subcategory selection to complete
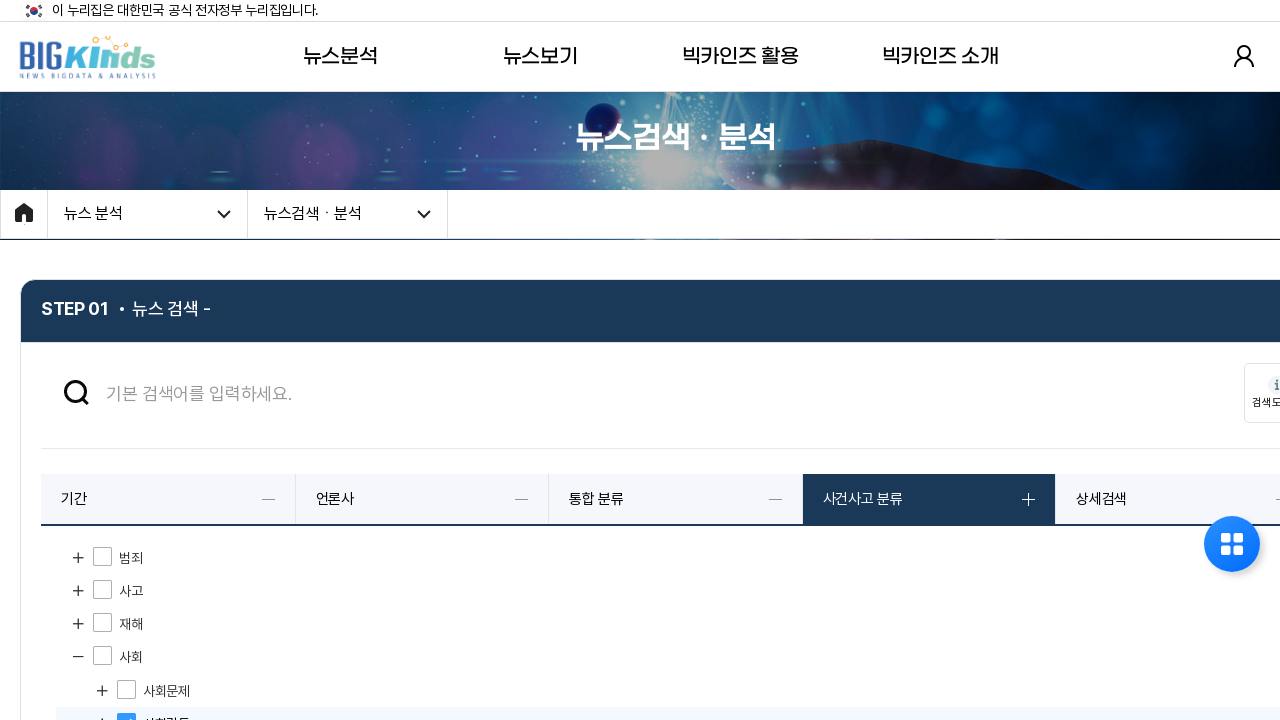

Clicked search button to execute news search
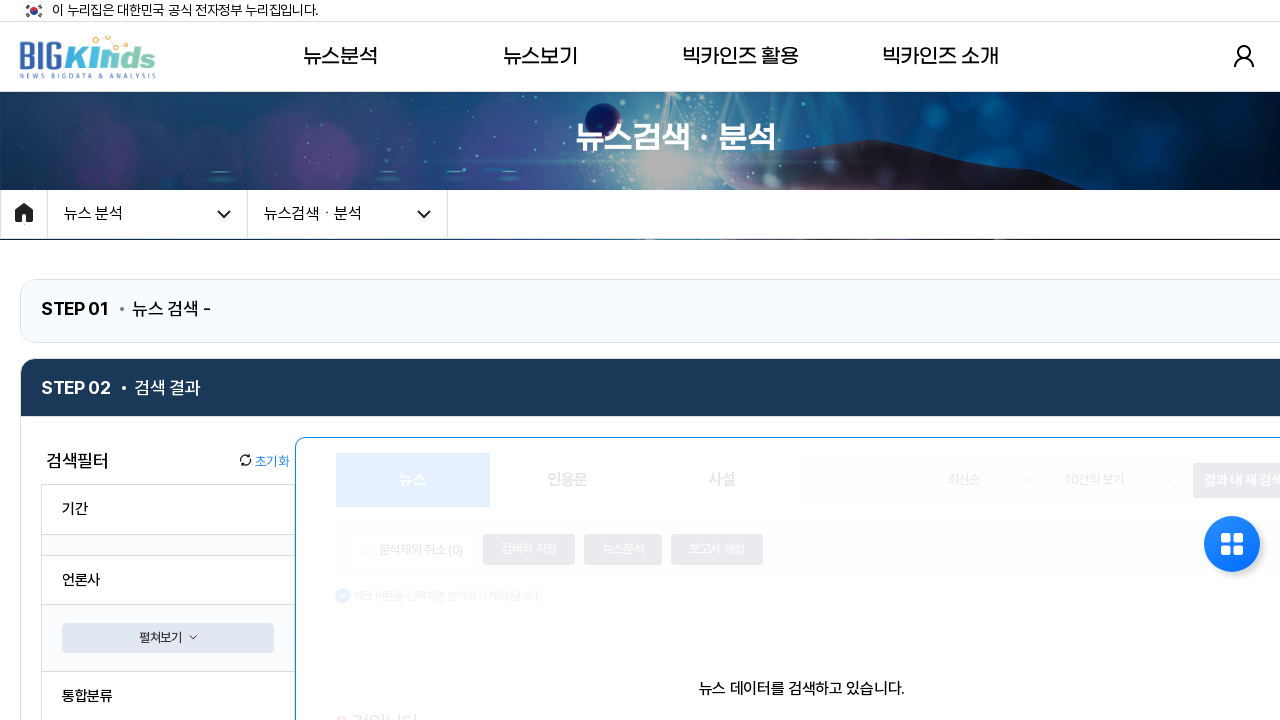

Waited for search results to load
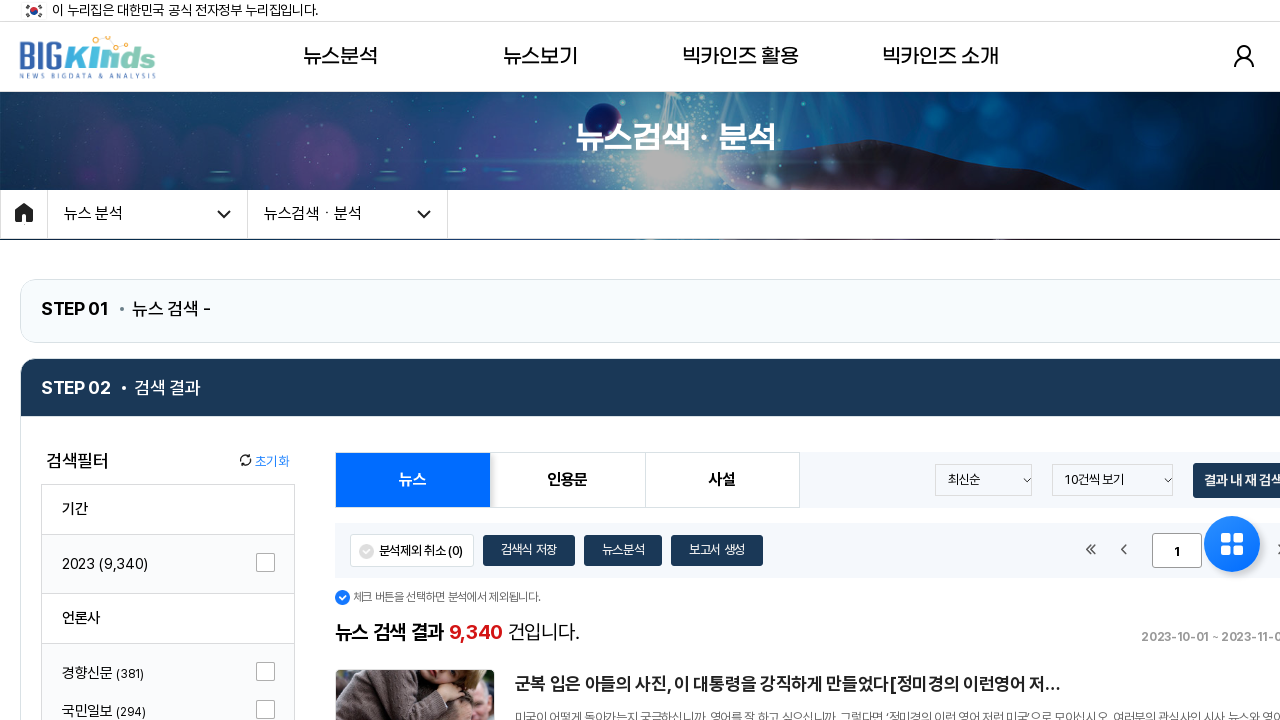

Selected 100 items per page view option on #select2
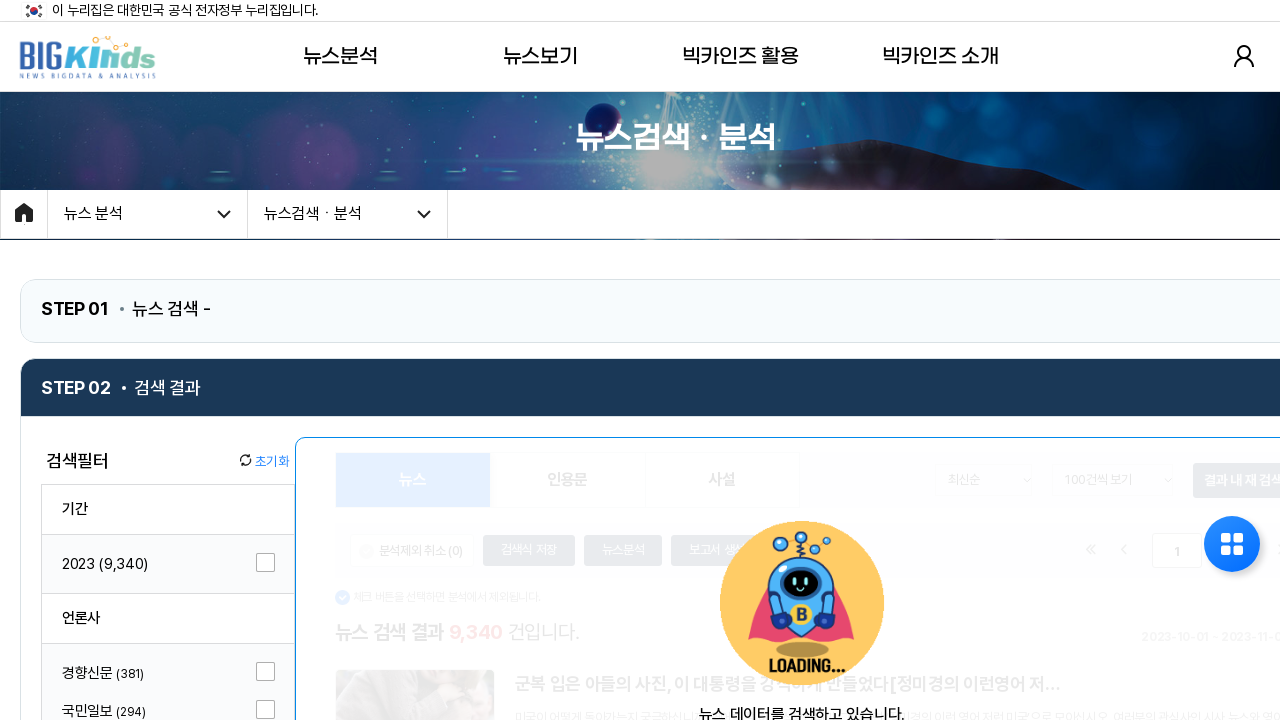

Waited for items per page option to apply
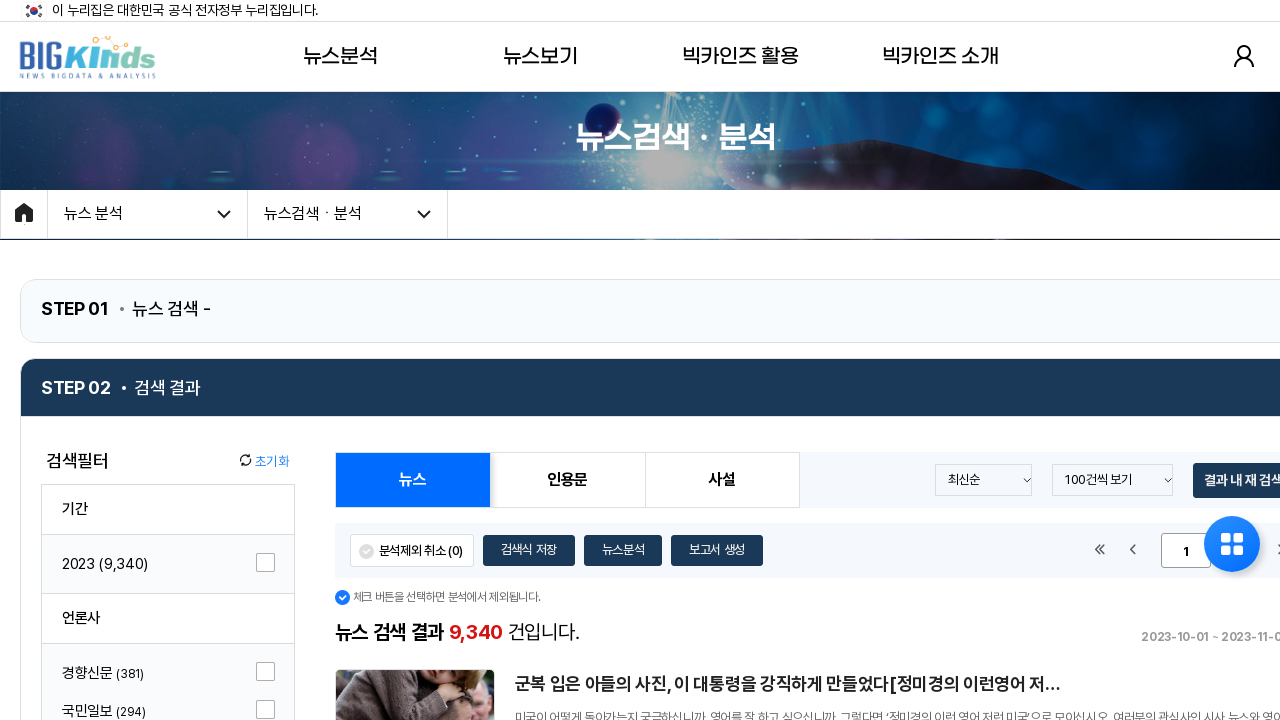

Confirmed news results are displayed
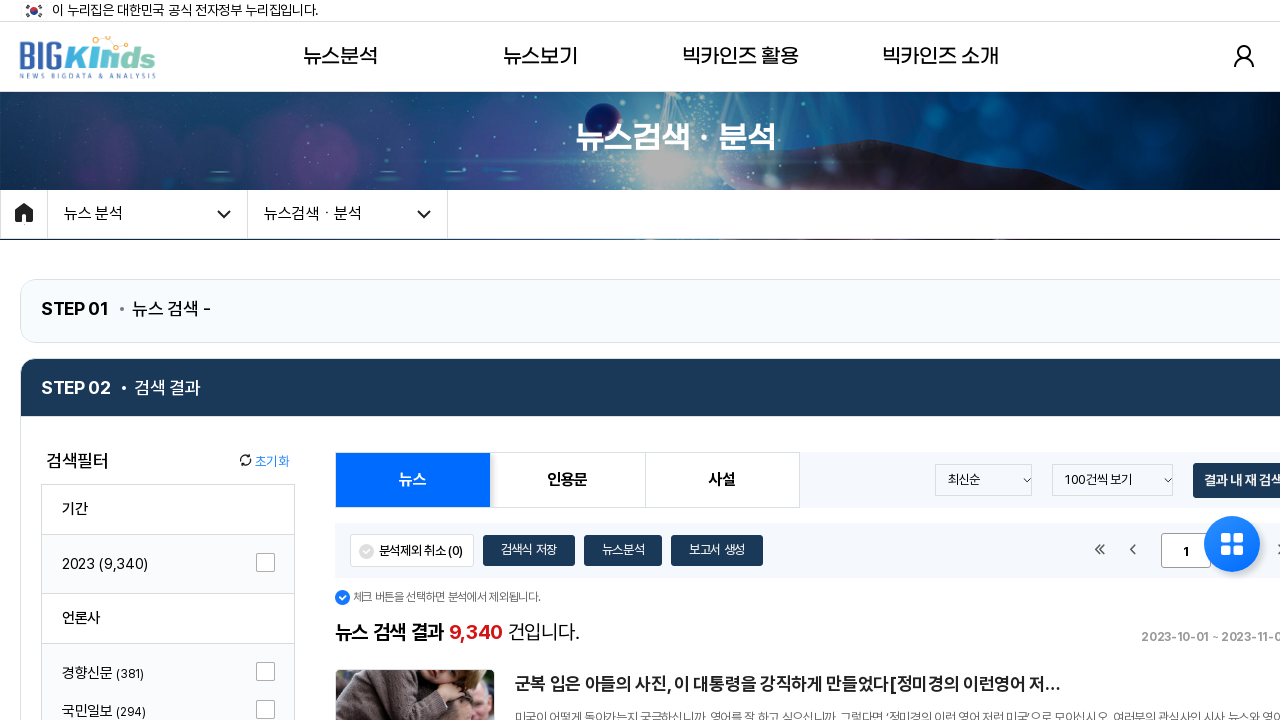

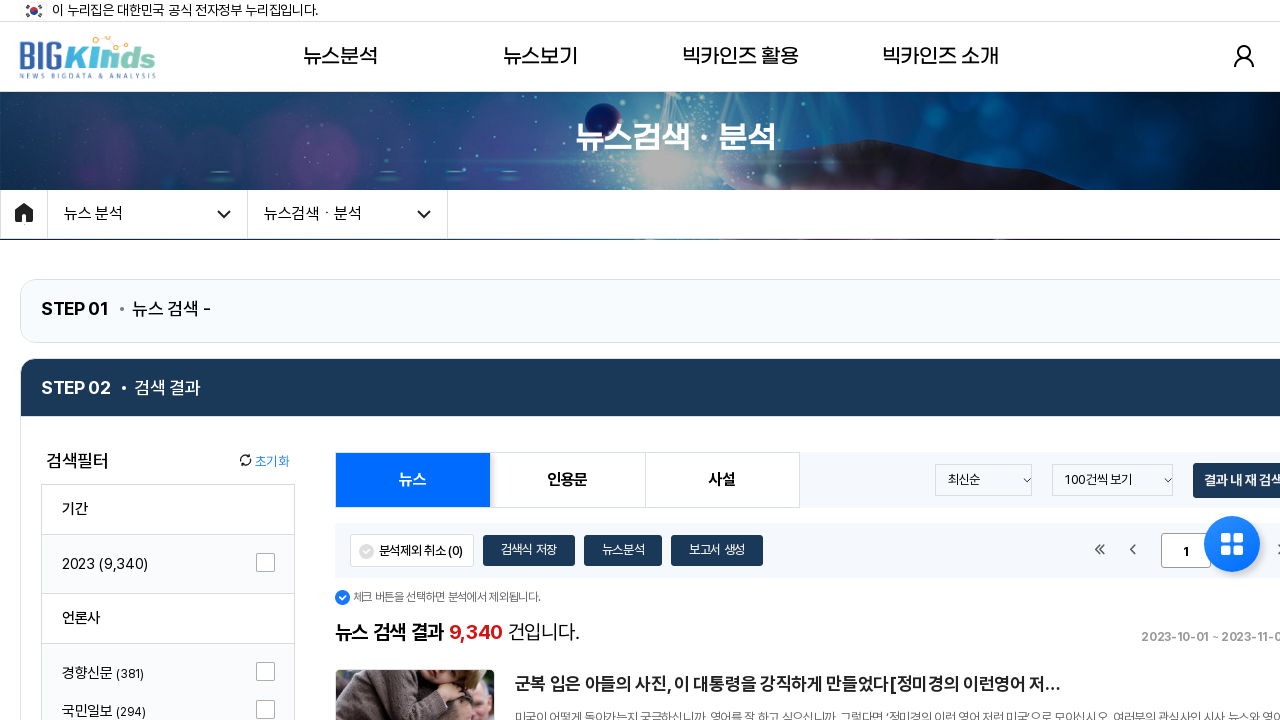